Tests a registration form by filling in first name, last name, and email fields, then submitting the form and verifying successful registration message

Starting URL: http://suninjuly.github.io/registration1.html

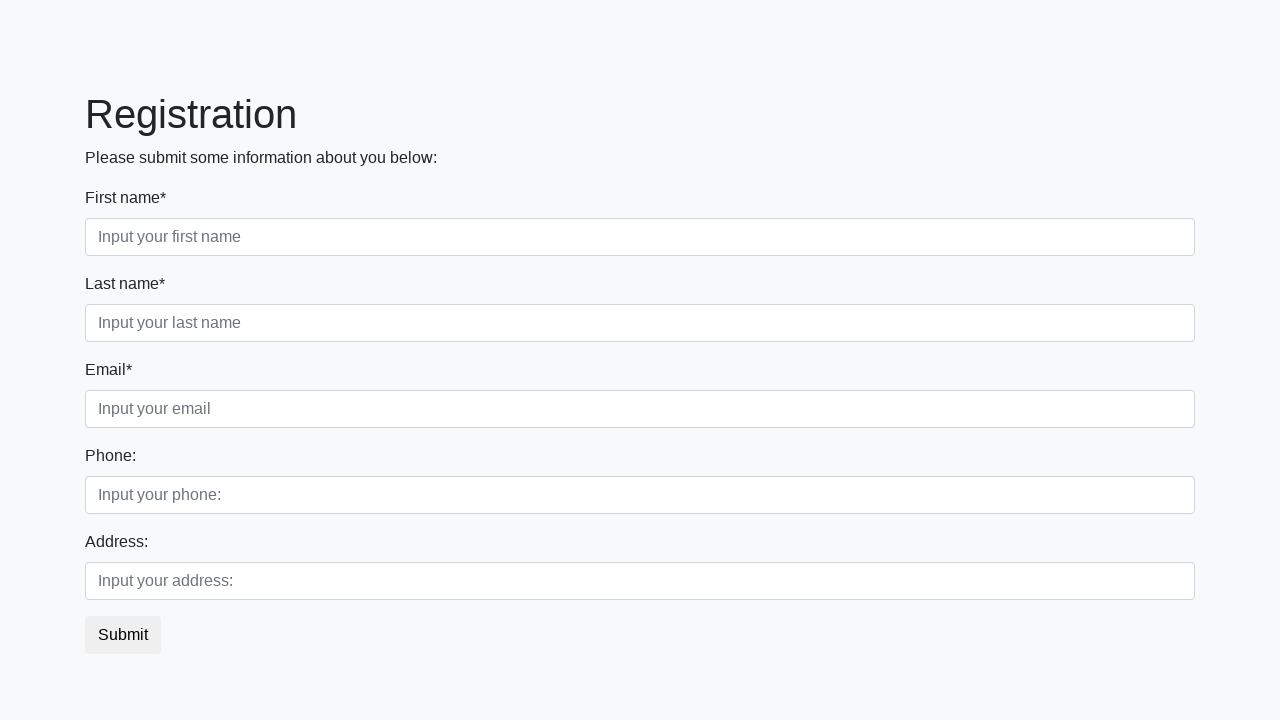

Filled first name field with 'Ivan' on .first_block .first
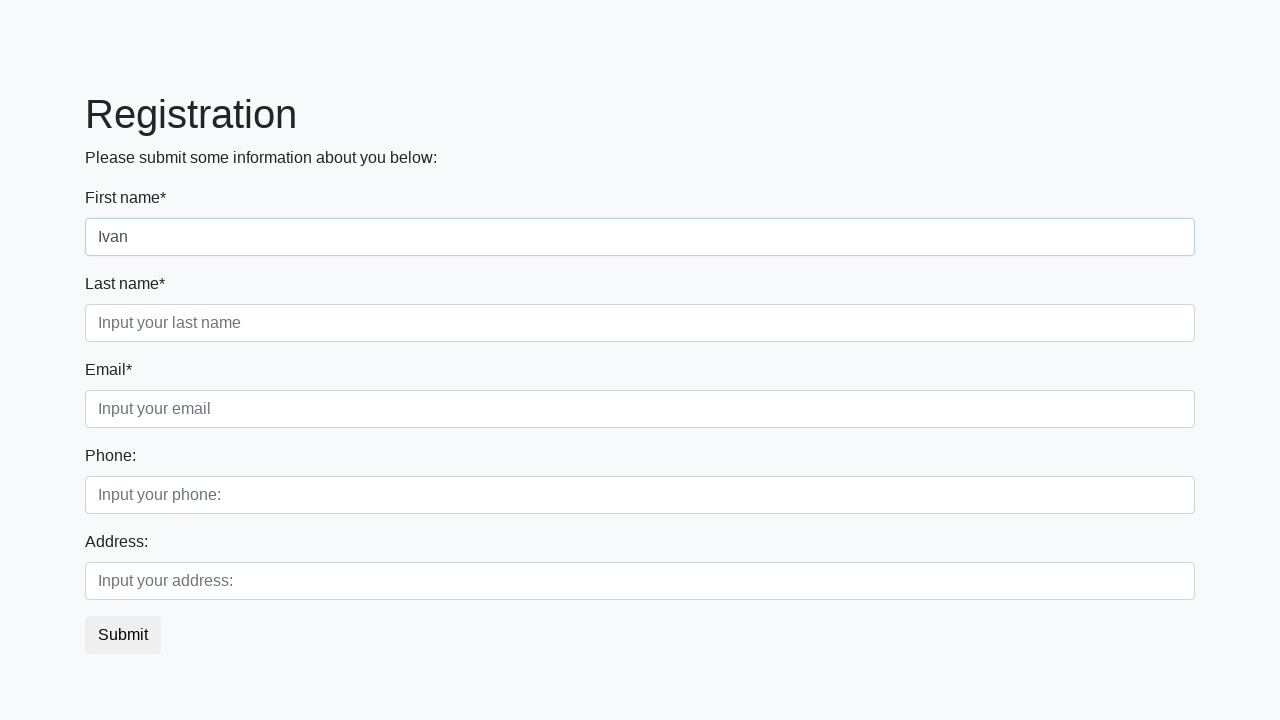

Filled last name field with 'Petrov' on .first_block .second
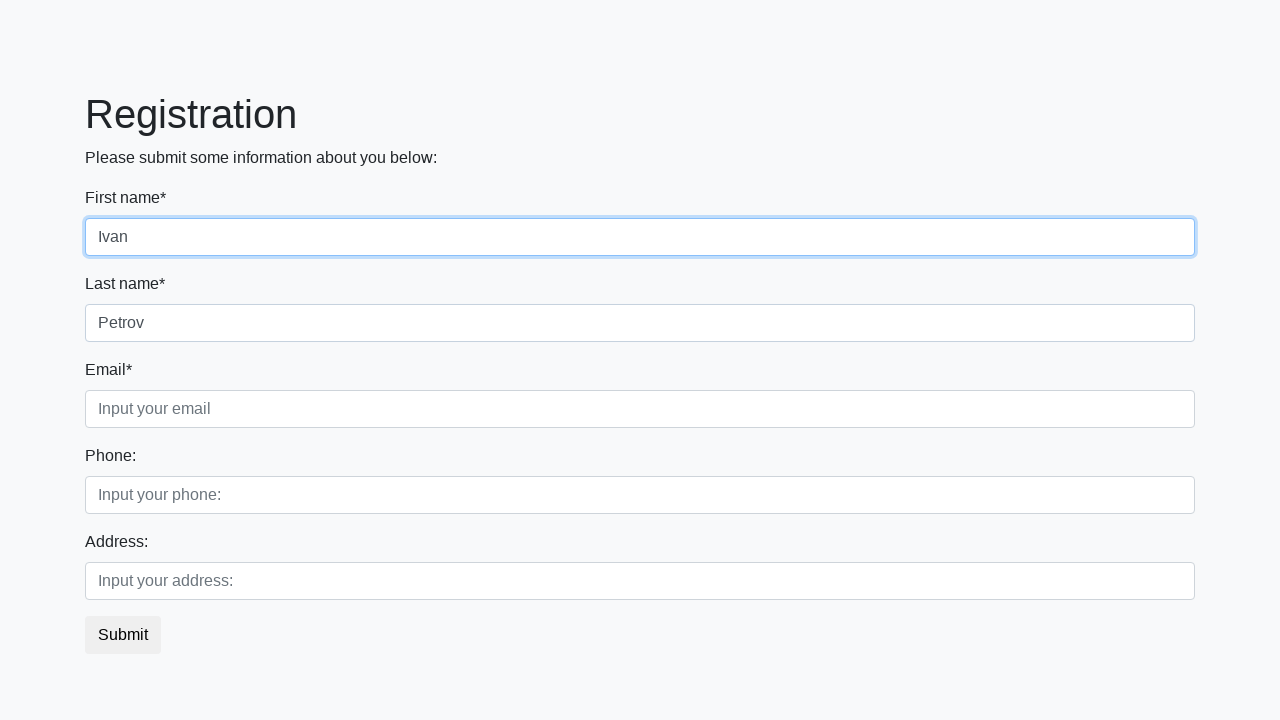

Filled email field with 'Ivan@mamail.ru' on .third_class .third
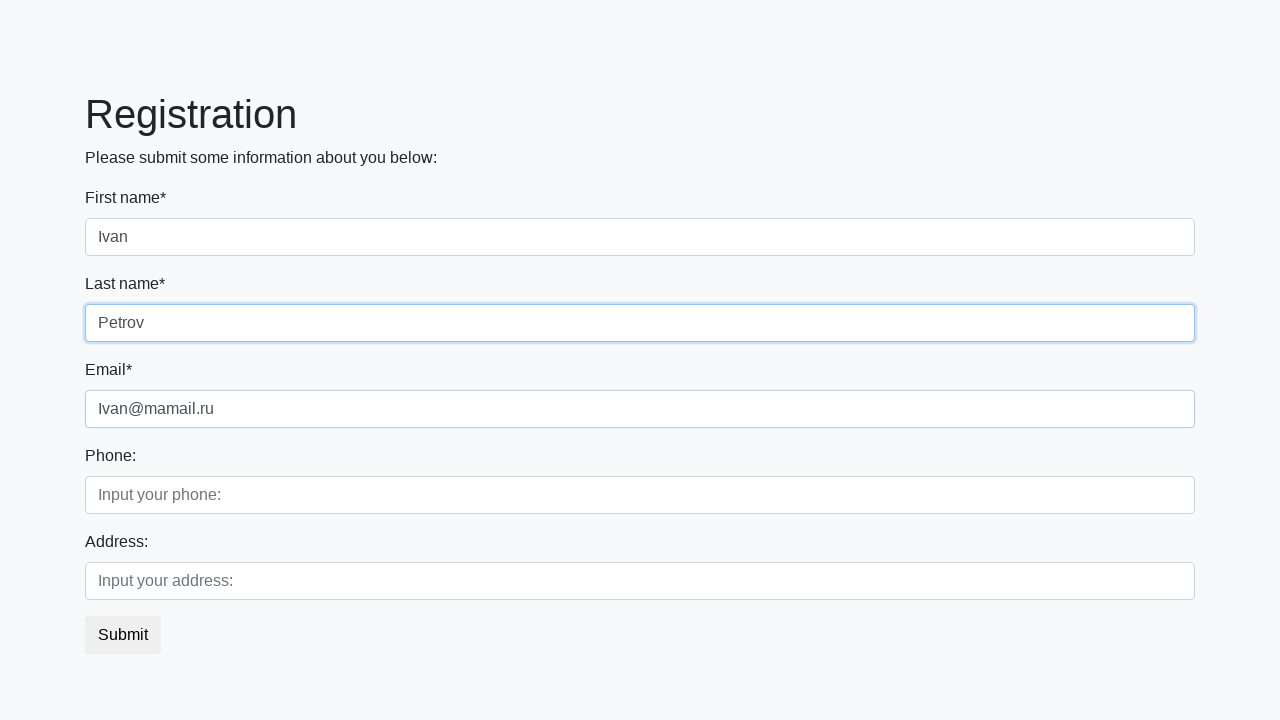

Clicked submit button to register at (123, 635) on button.btn
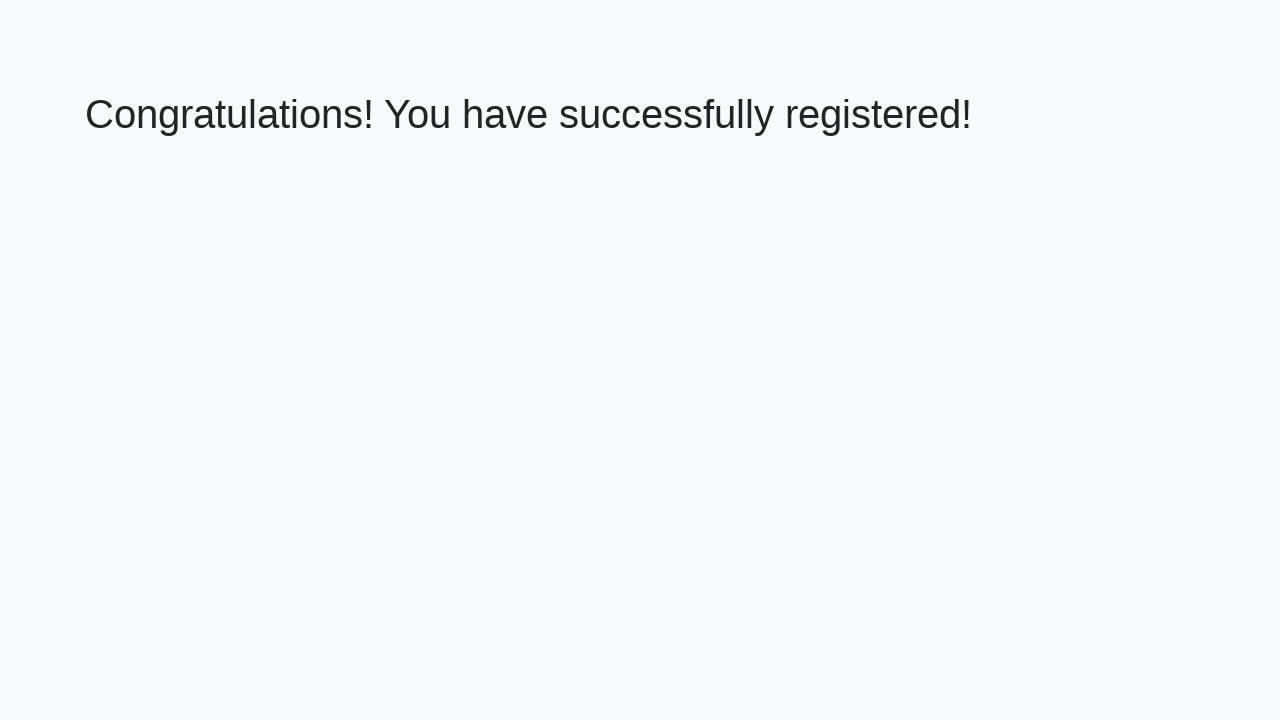

Success message heading loaded
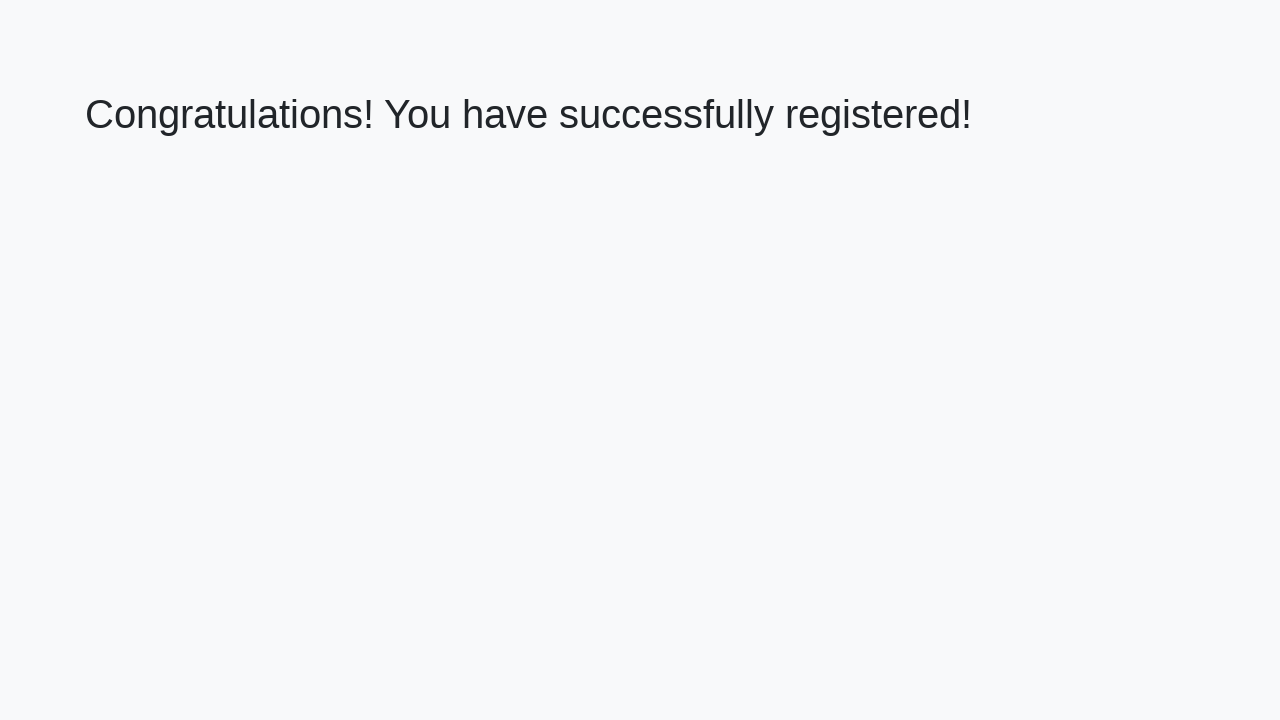

Retrieved success message text
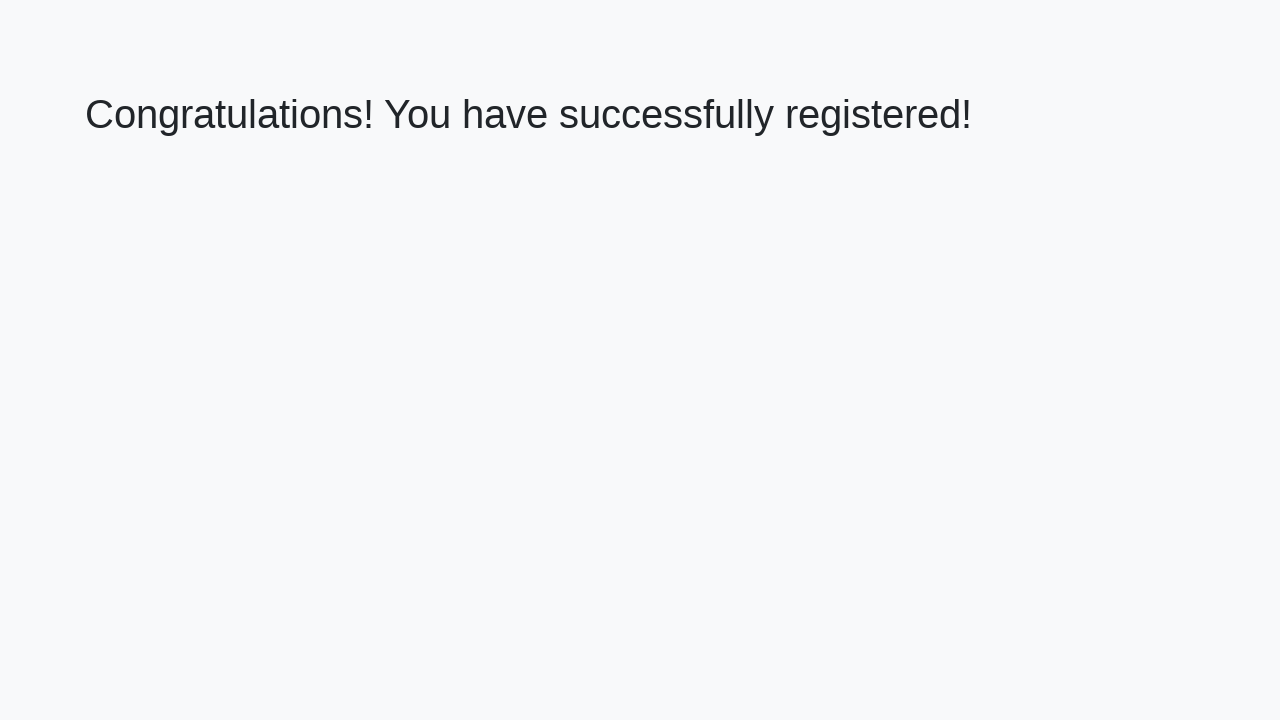

Verified success message: 'Congratulations! You have successfully registered!'
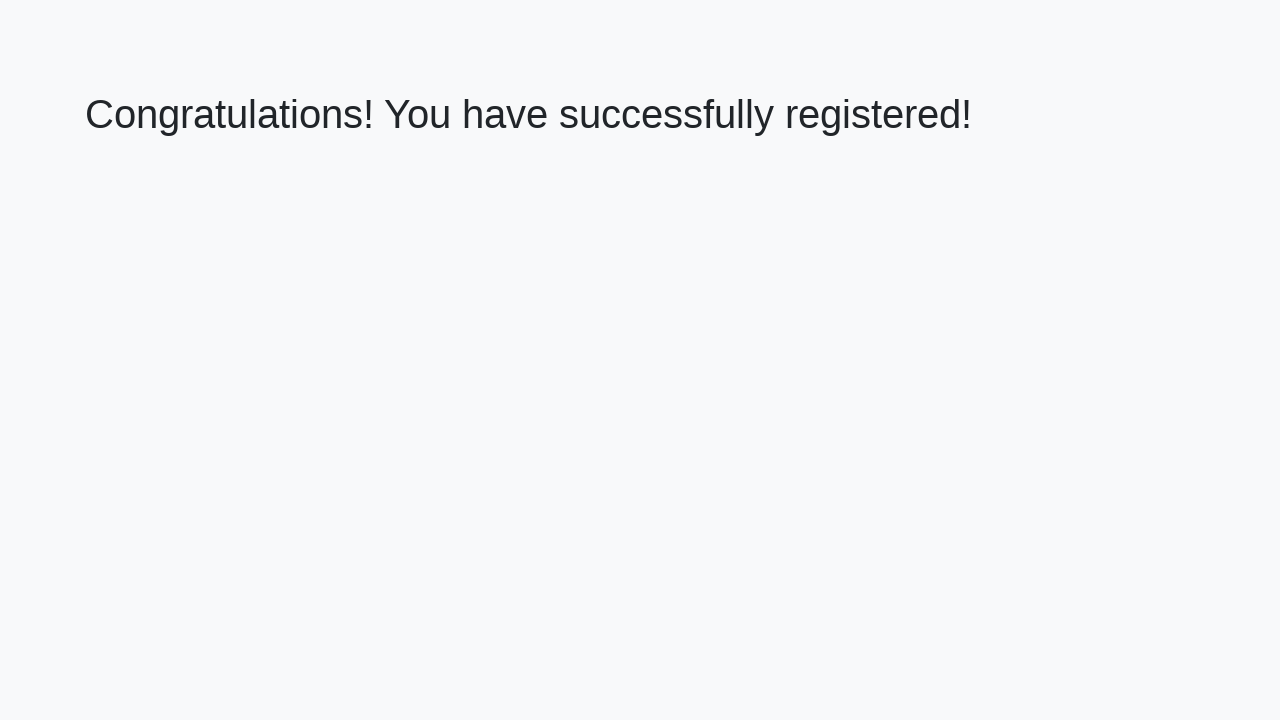

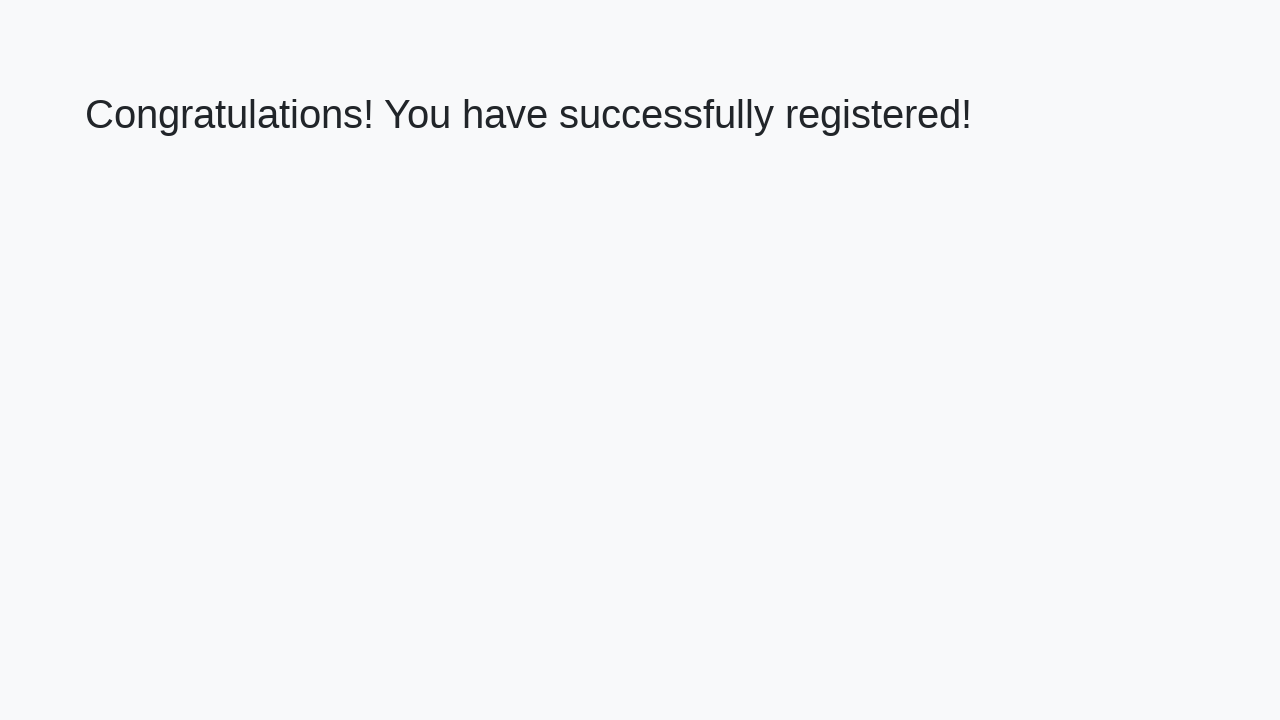